Tests the satellite imagery viewer by clicking on 'HTML5 Loop' link, then clicking 'Download Loop' button, and verifying that the animated GIF image loads in the wrapper element.

Starting URL: https://rammb.cira.colostate.edu/ramsdis/online/rmtc.asp#Central_and_South_America

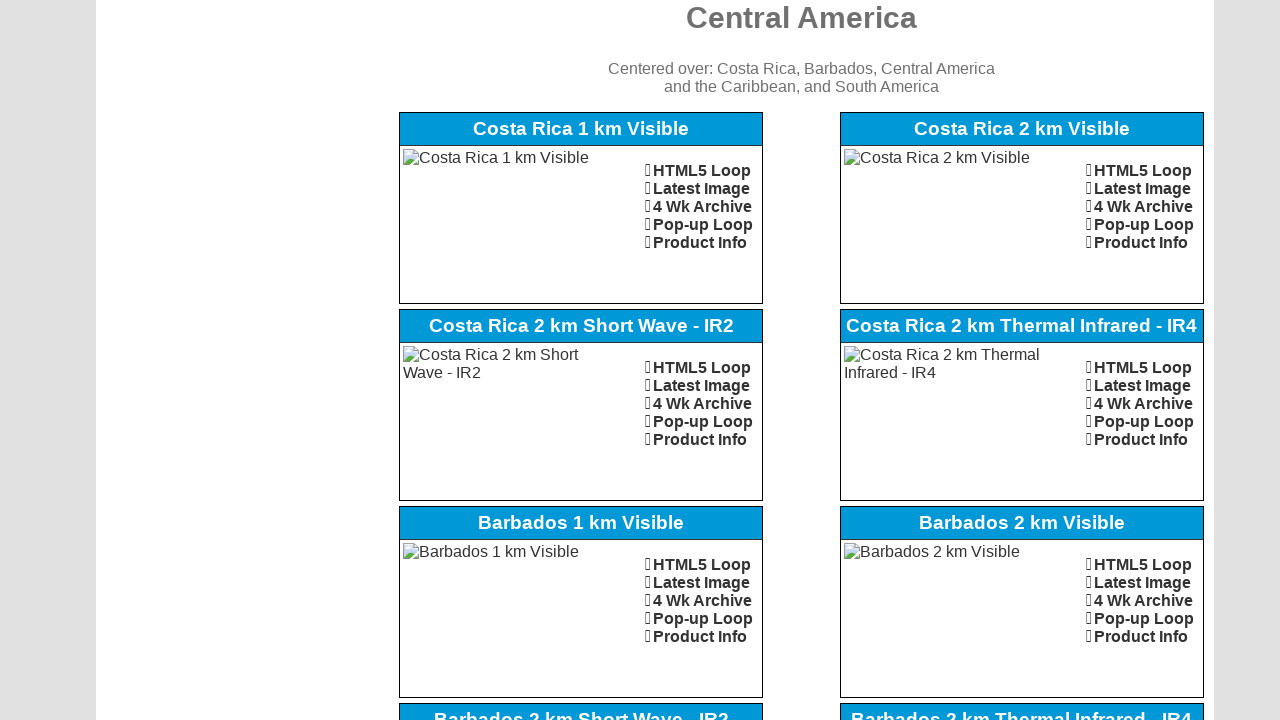

Waited for 'HTML5 Loop' link to be present
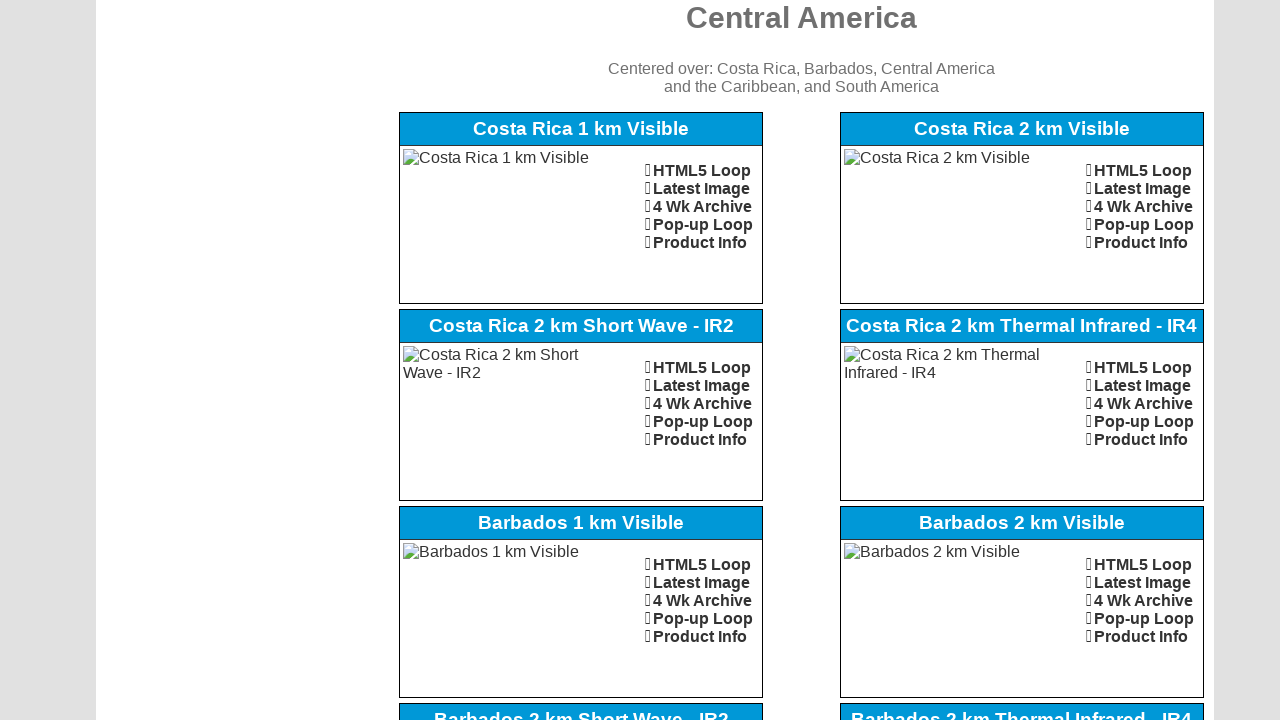

Clicked 'HTML5 Loop' link at (648, 358) on a:has-text('HTML5 Loop')
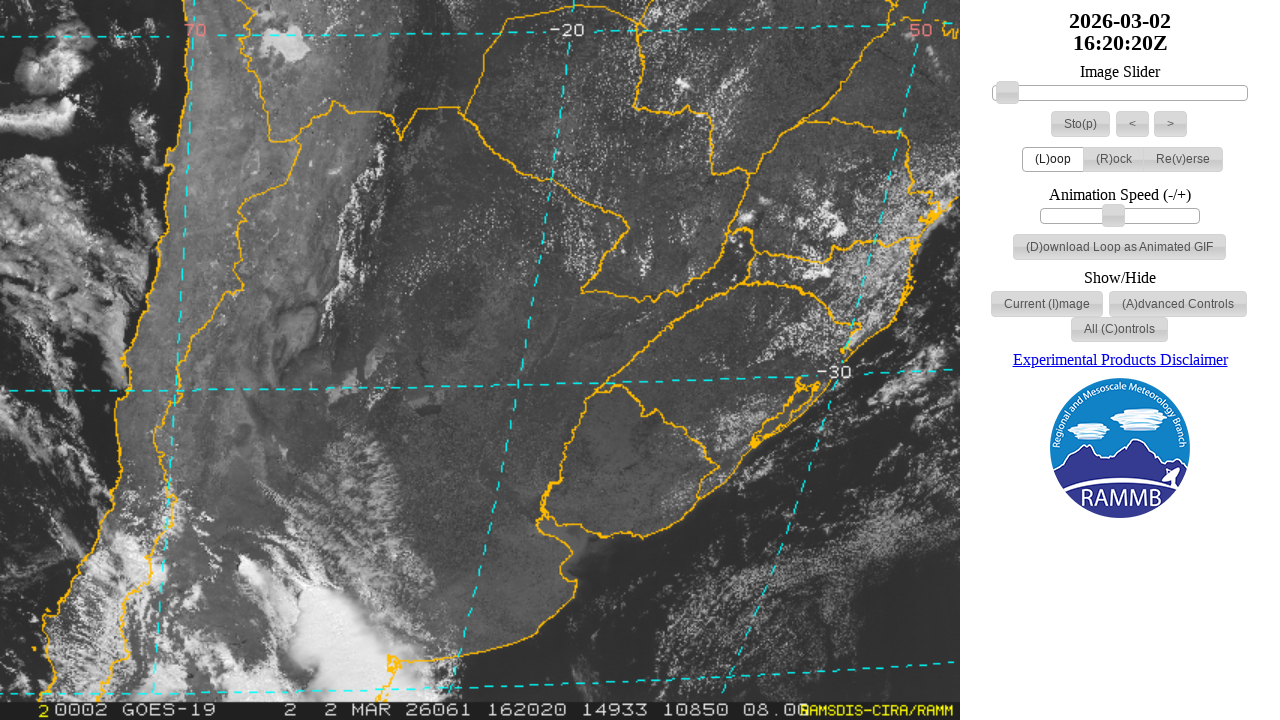

Waited for 'Download Loop' button to be present
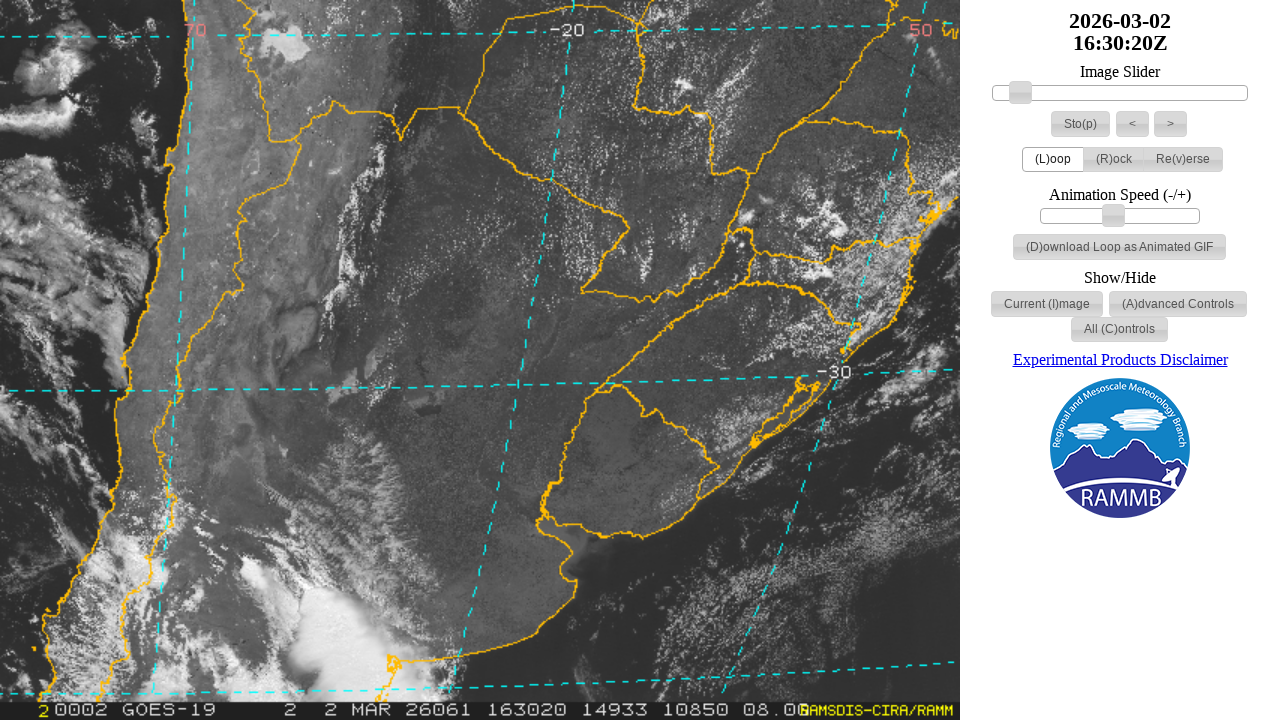

Clicked 'Download Loop' button at (1119, 247) on #downloadLoop
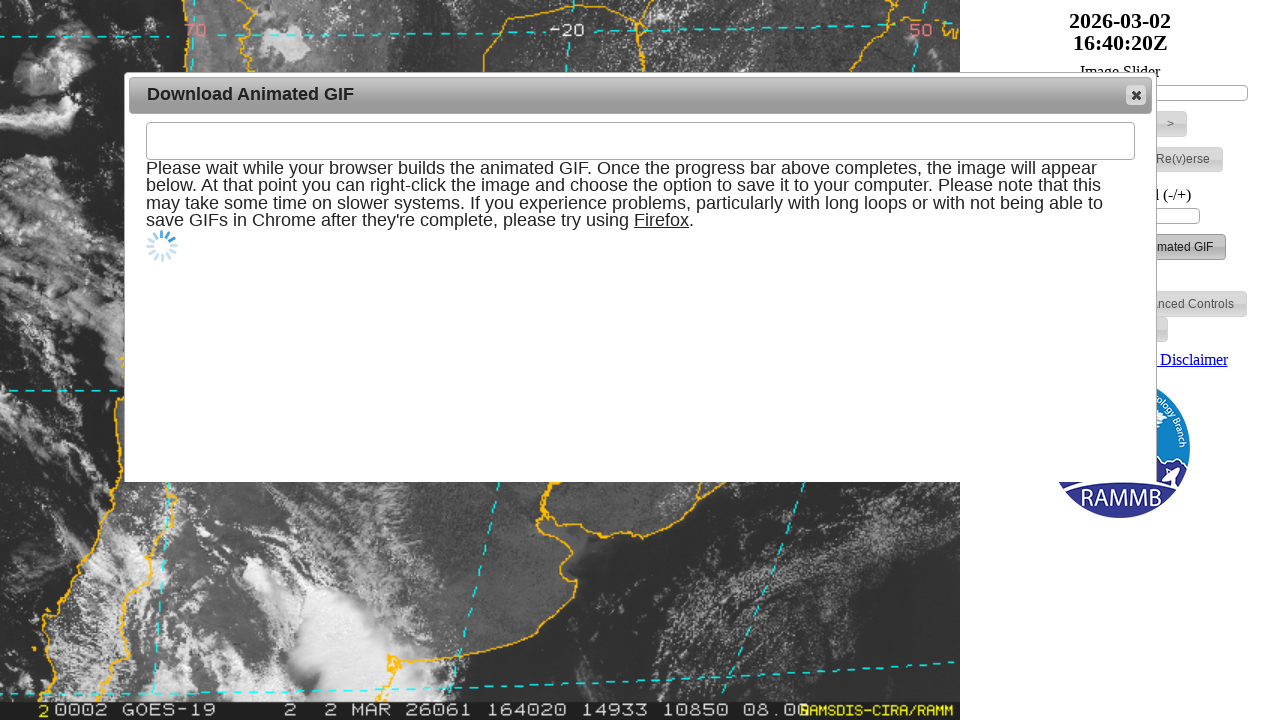

Verified animated GIF image loaded successfully in wrapper element with Base64 data
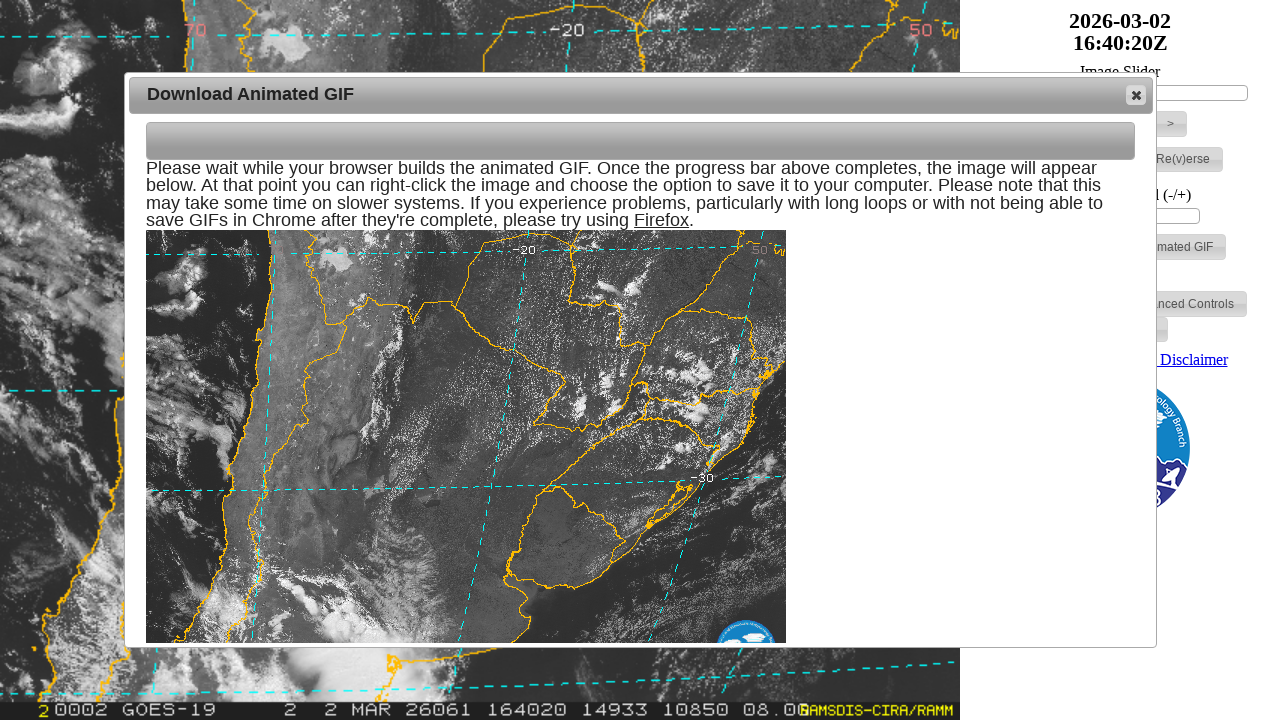

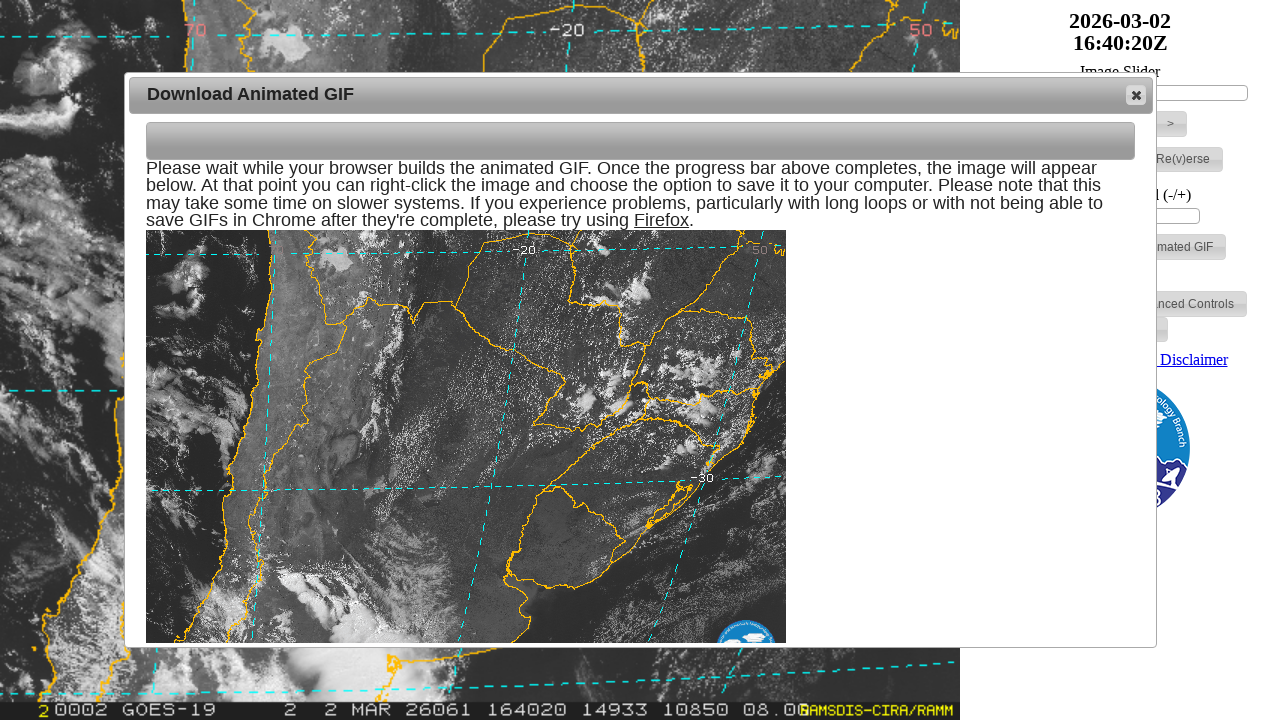